Tests alert handling functionality by navigating to the prompt alert tab, triggering a prompt dialog, entering text, and accepting it

Starting URL: https://demo.automationtesting.in/Alerts.html

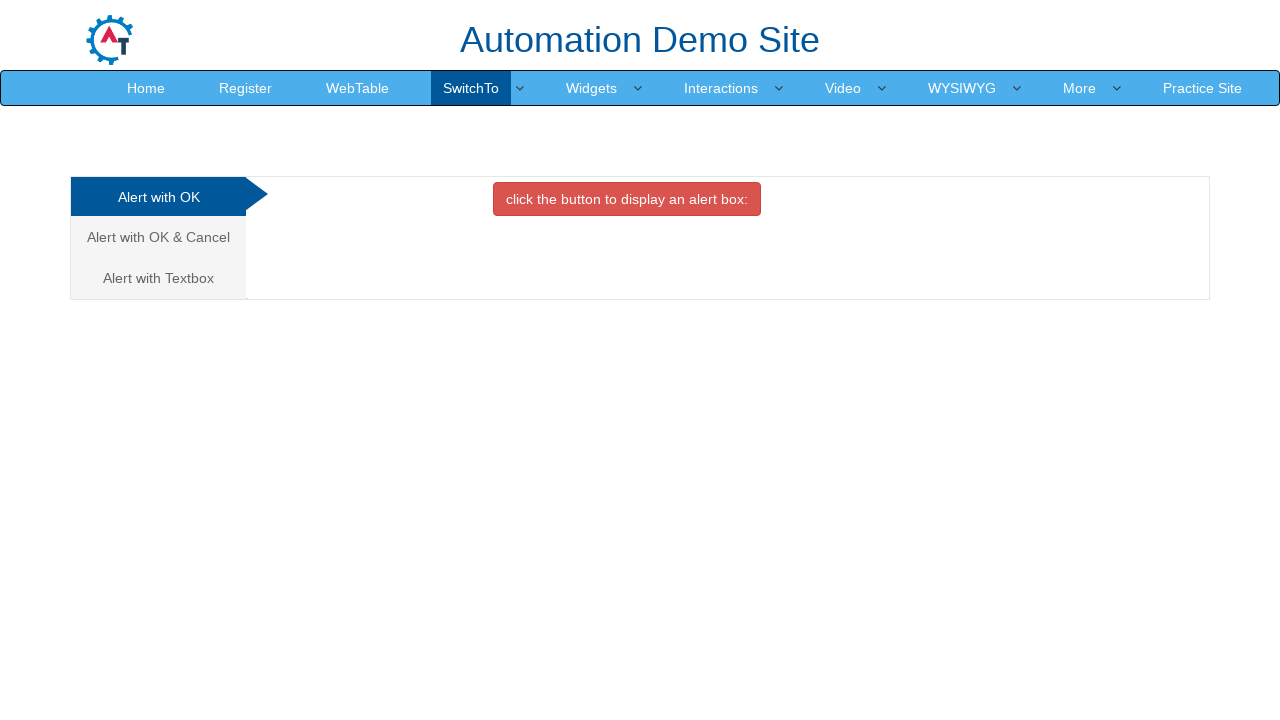

Clicked on the third tab to navigate to prompt alerts at (158, 278) on xpath=/html/body/div[1]/div/div/div/div[1]/ul/li[3]/a
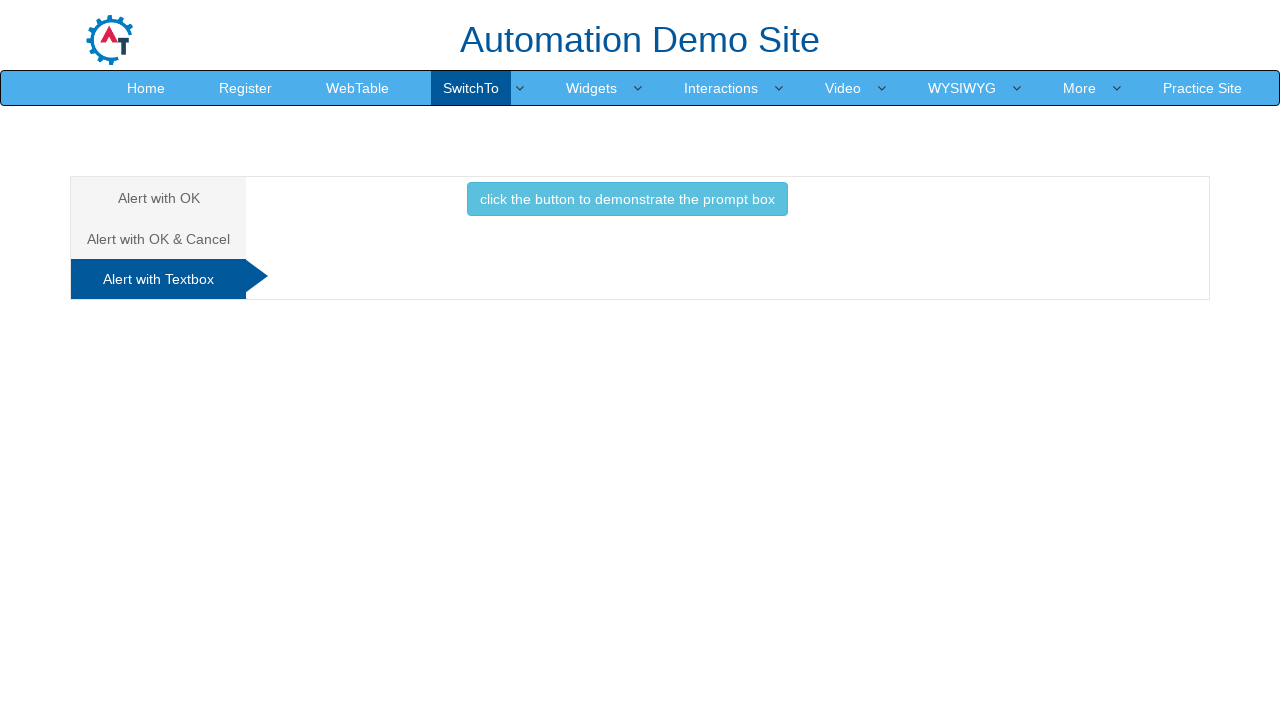

Clicked button to trigger prompt alert at (627, 199) on xpath=//*[@id="Textbox"]/button
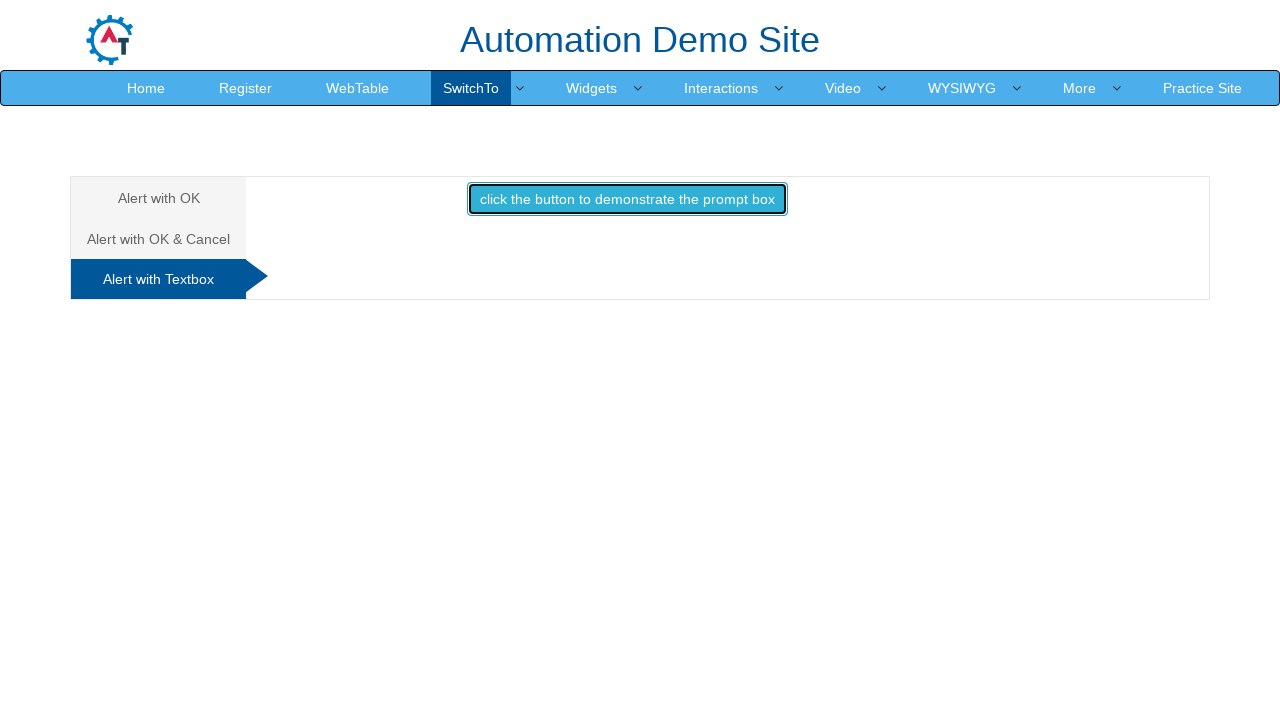

Set up dialog handler to accept prompt with text 'TestUser123'
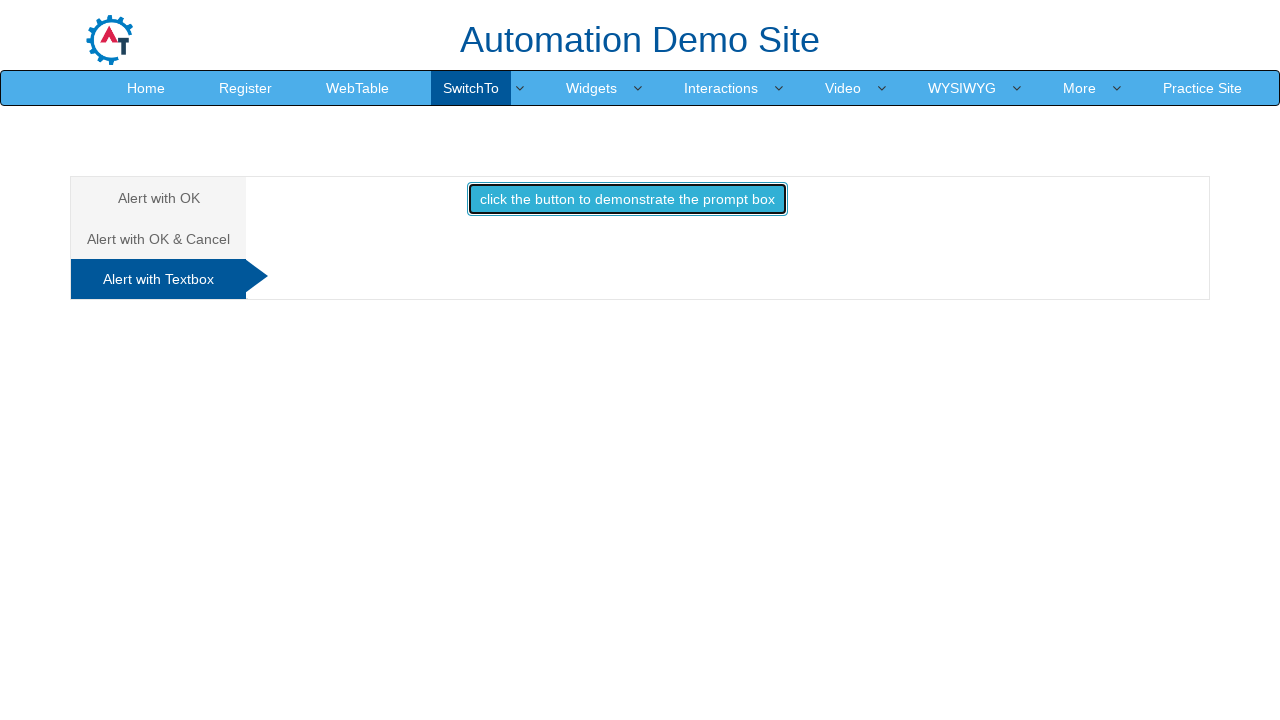

Re-clicked button to trigger the prompt dialog with handler active at (627, 199) on xpath=//*[@id="Textbox"]/button
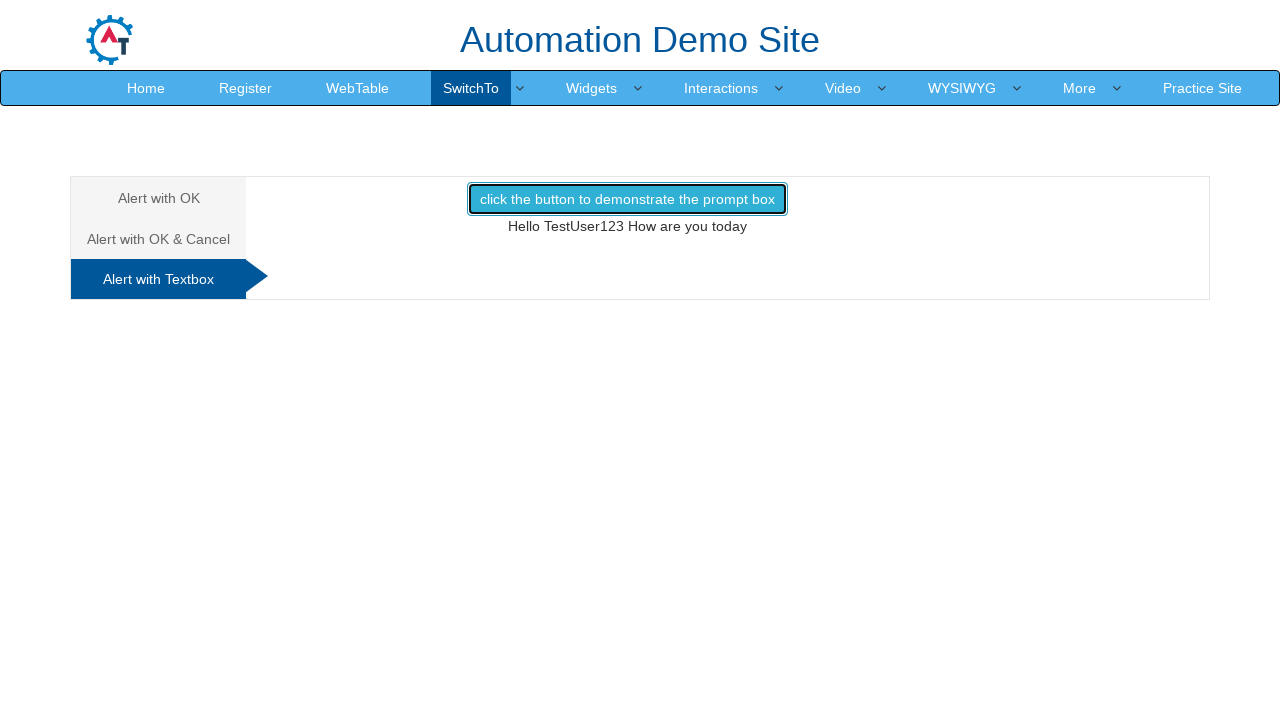

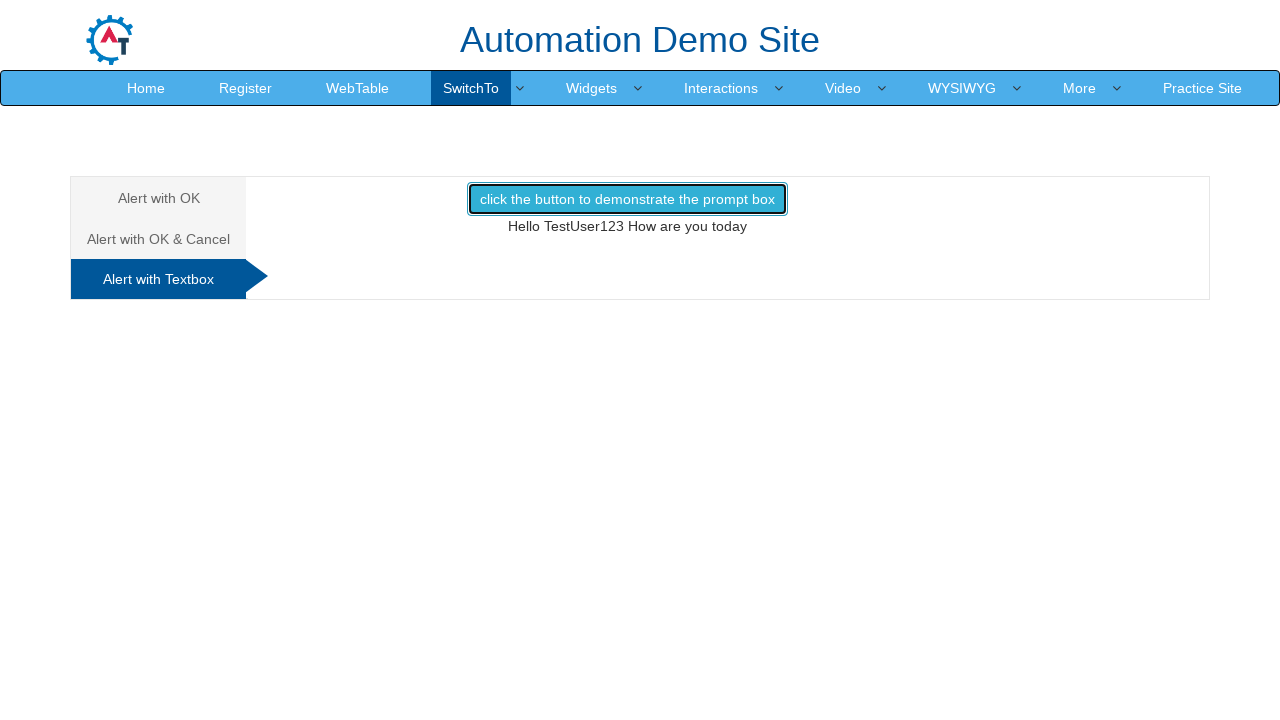